Navigates to Browse Languages, clicks submenu N, and verifies Category N title

Starting URL: http://www.99-bottles-of-beer.net/

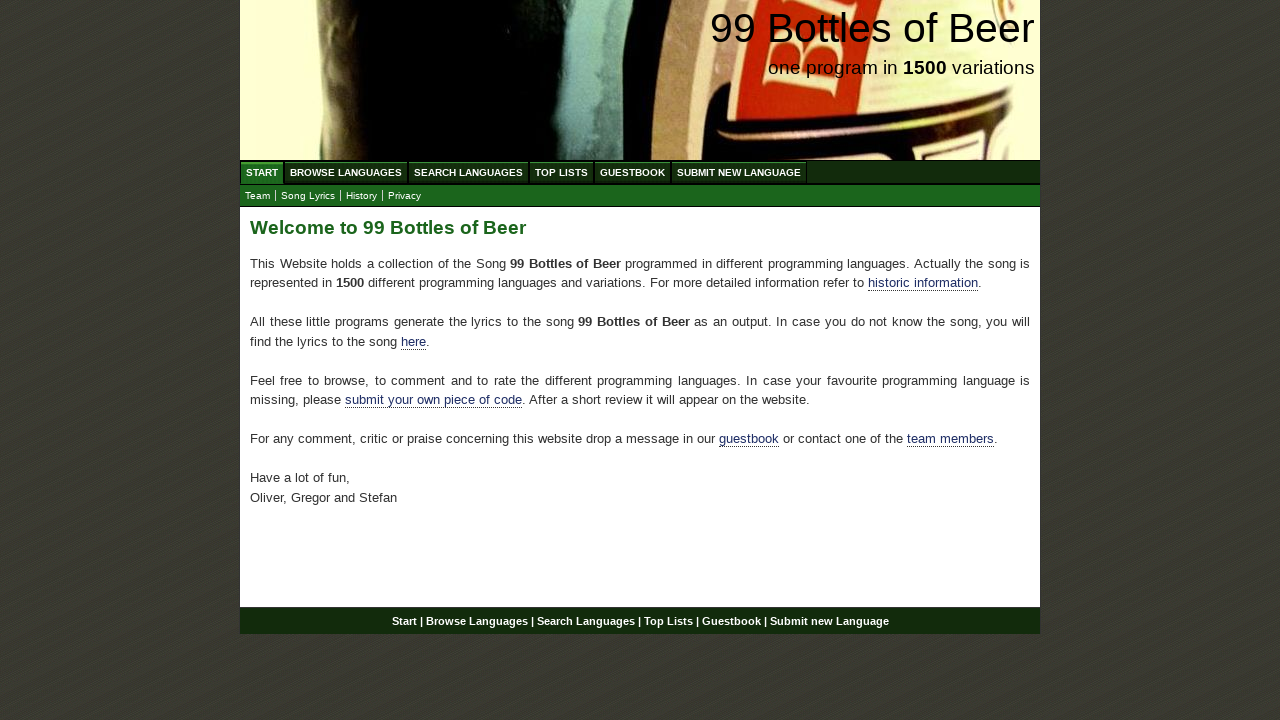

Clicked on Browse Languages menu at (346, 172) on xpath=//body/div[@id ='wrap']/div[@id ='navigation']/ul[@id = 'menu']/li/a[@href
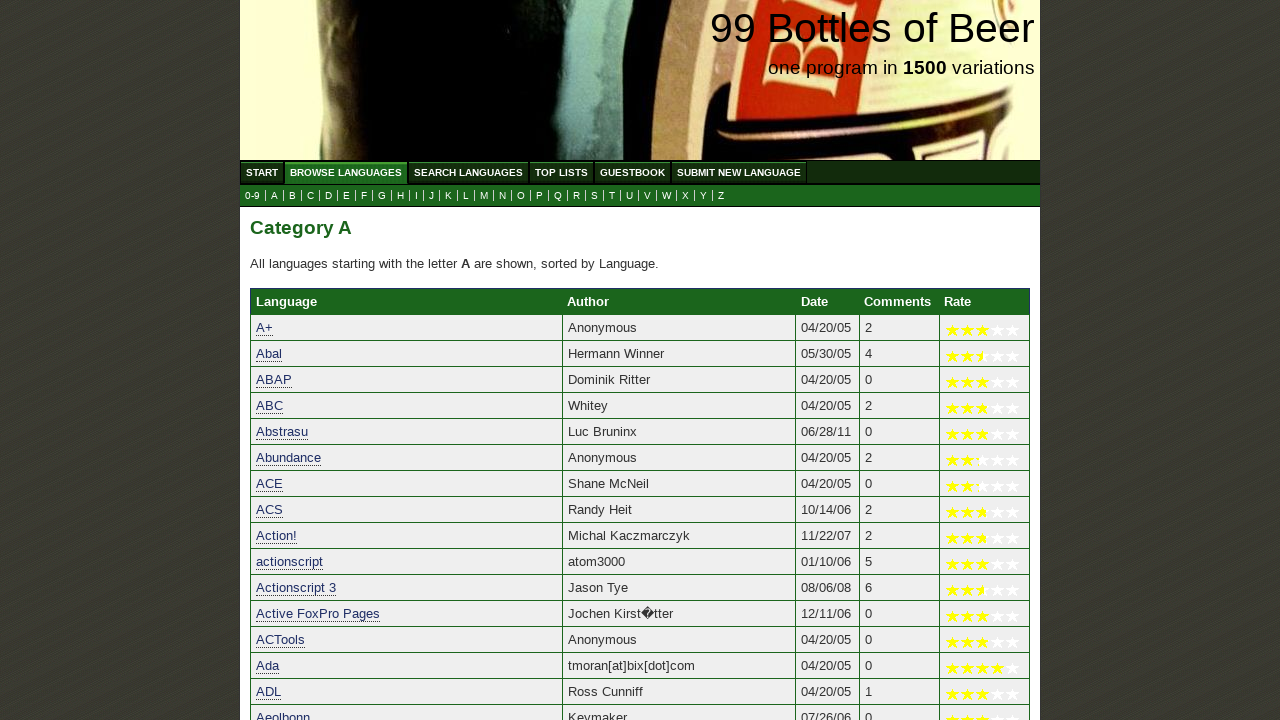

Clicked on submenu N at (502, 196) on xpath=//body/div[@id ='wrap']/div[@id ='navigation']/ul[@id = 'submenu']/li/a[@h
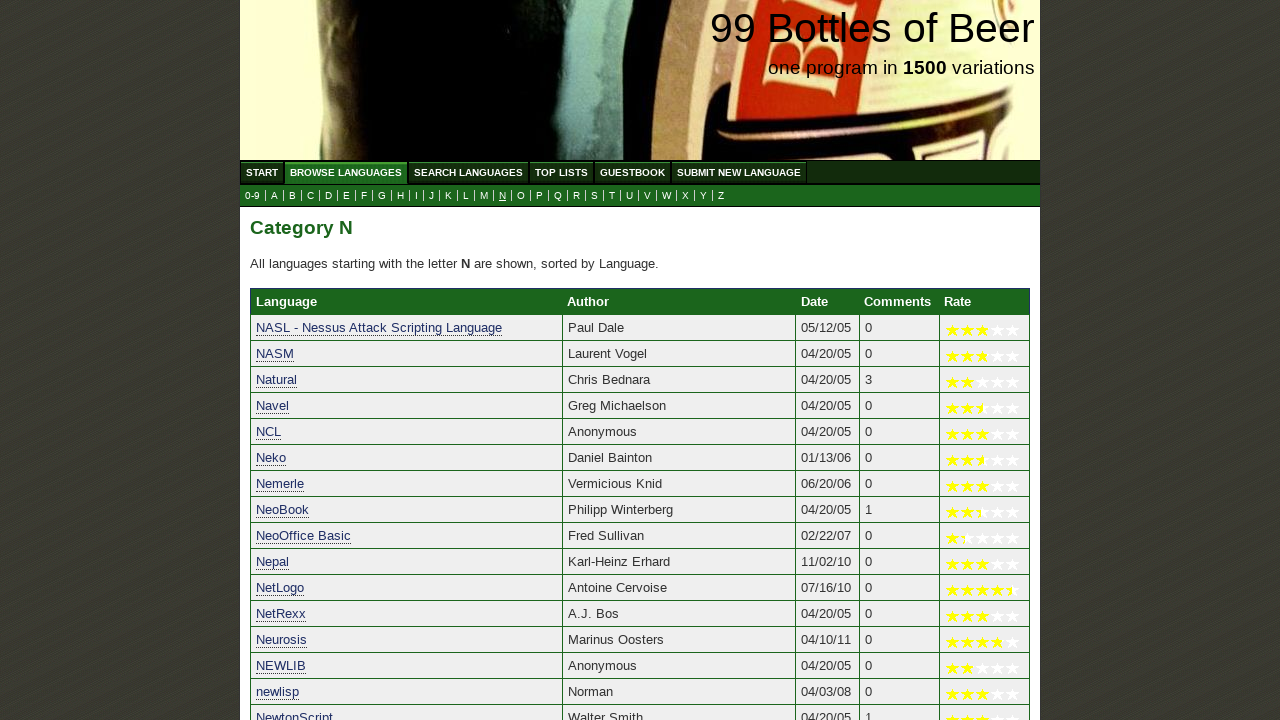

Verified Category N title is present
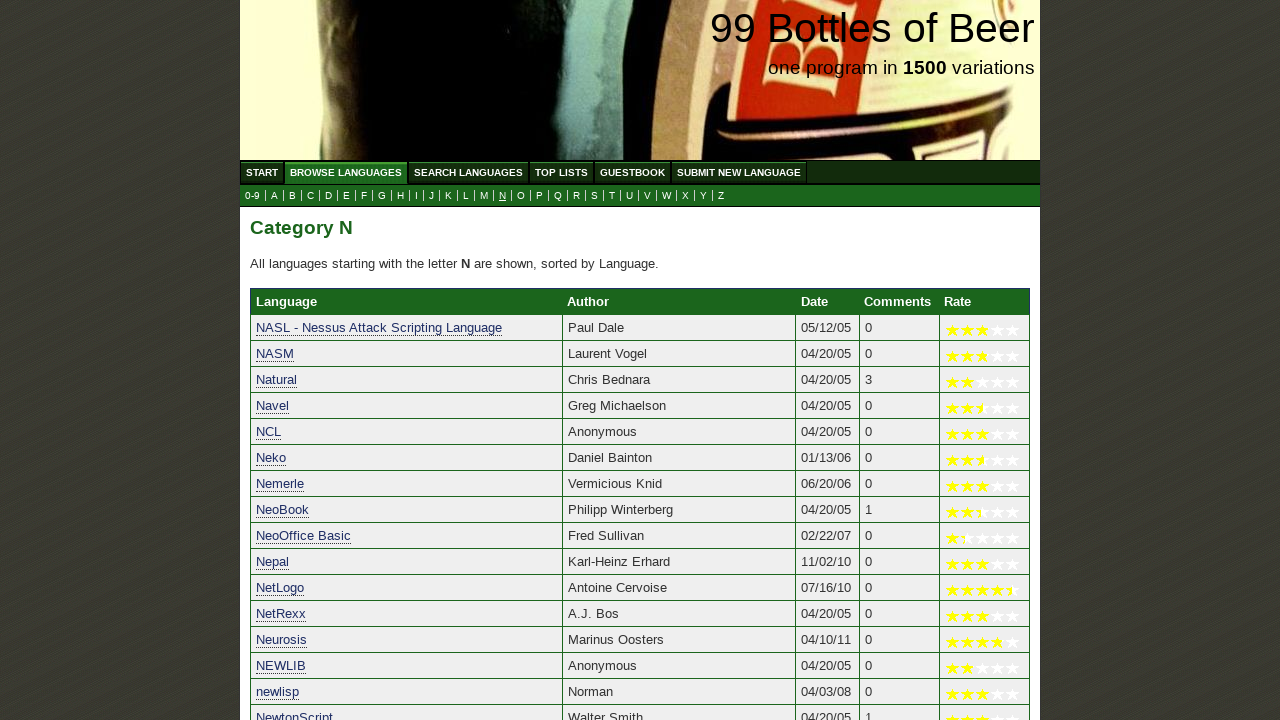

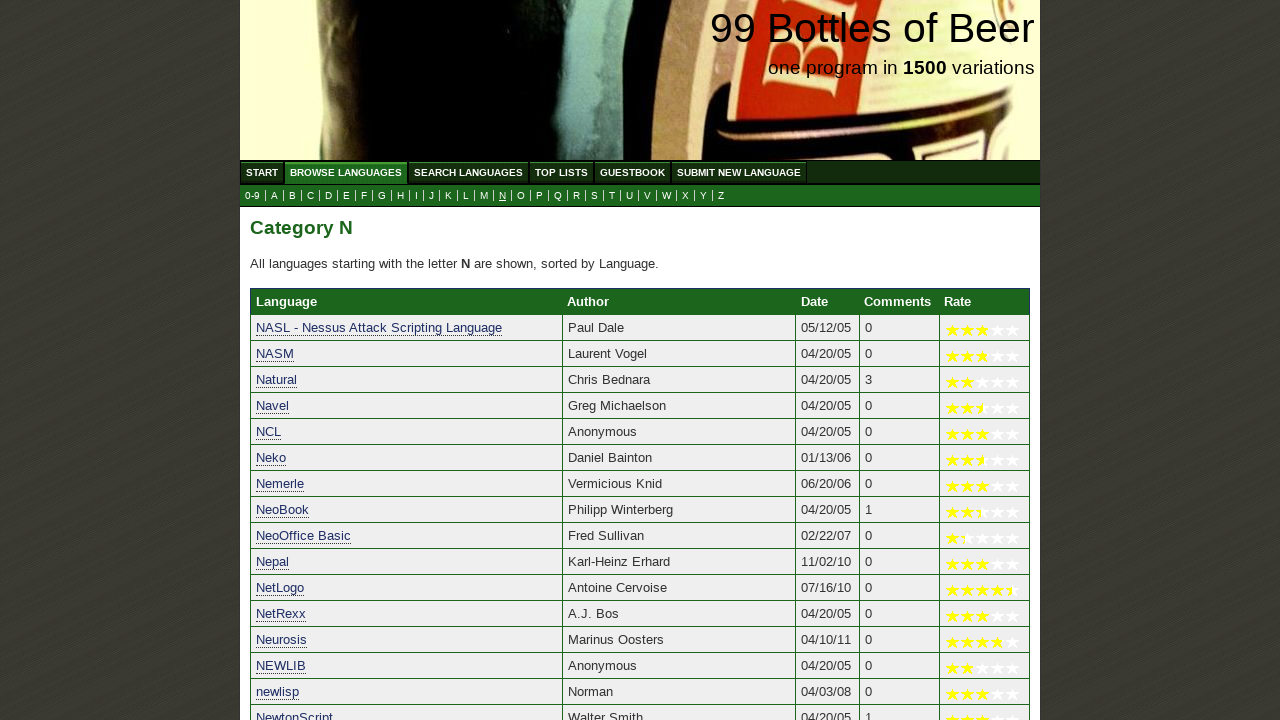